Waits for a price to reach $100, then solves a mathematical challenge by calculating the logarithm of a trigonometric expression and submitting the answer

Starting URL: http://suninjuly.github.io/explicit_wait2.html

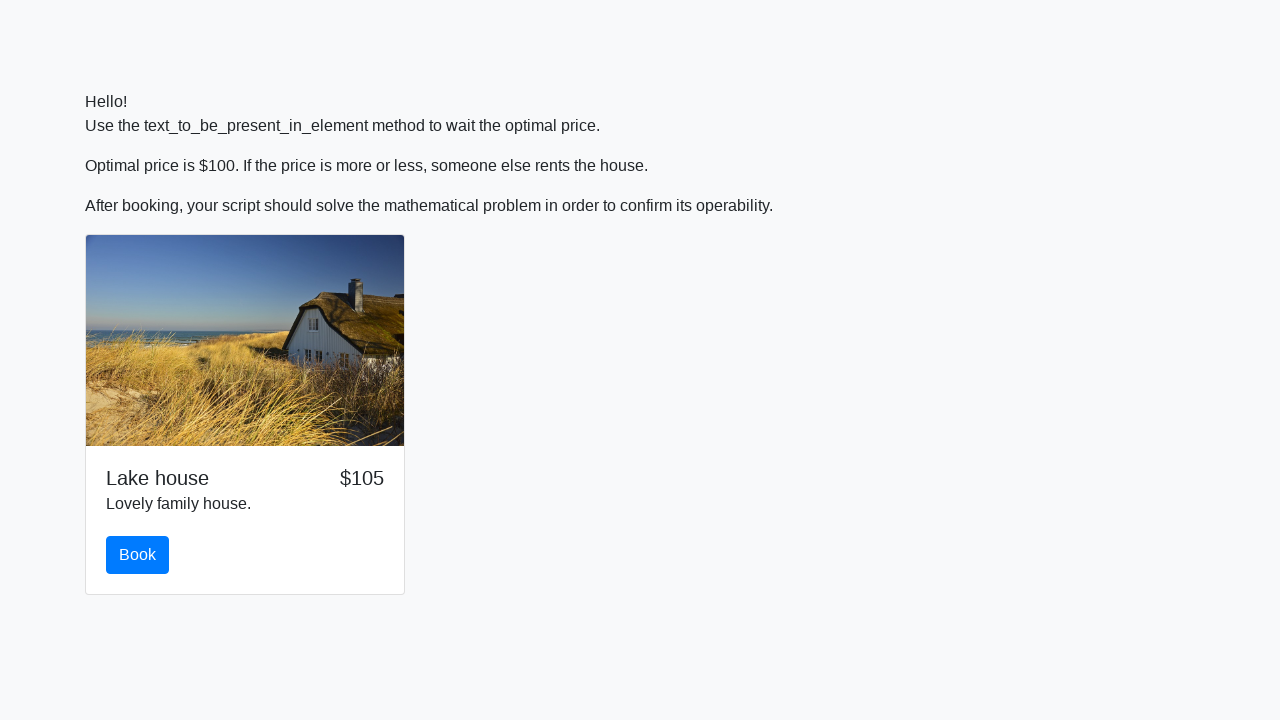

Waited for price to reach $100
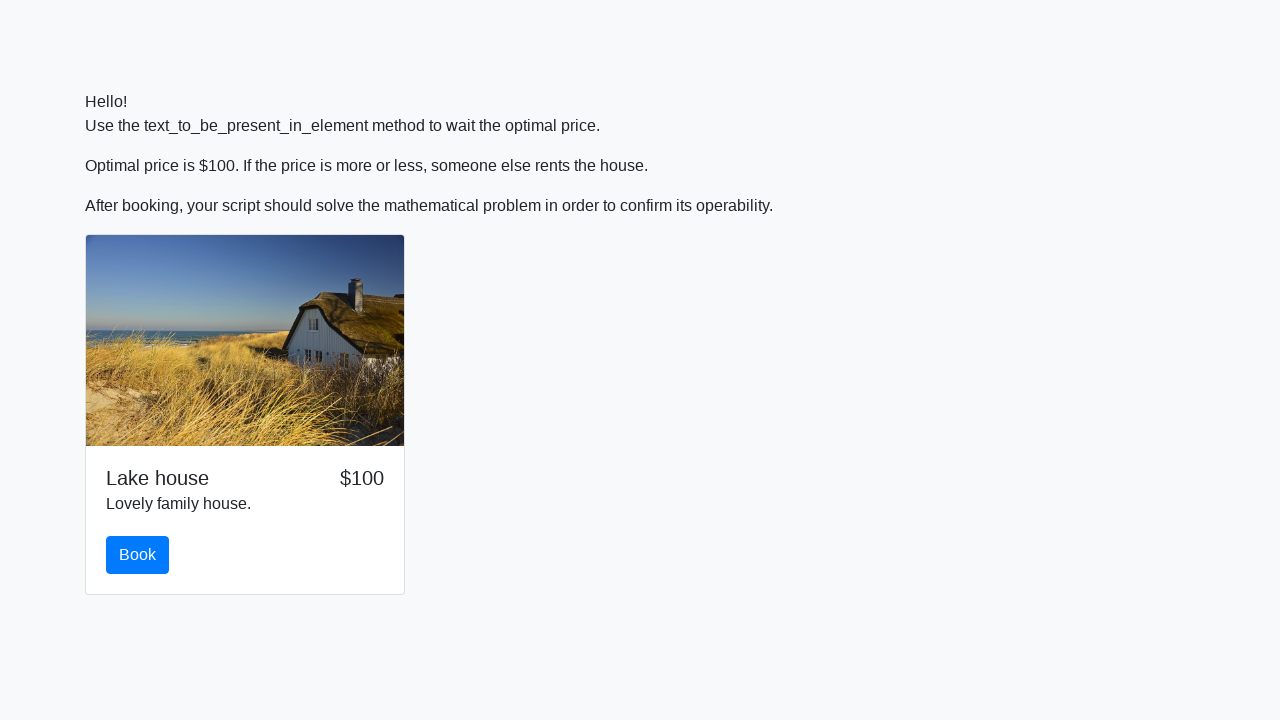

Clicked primary button after price condition met at (138, 555) on .btn-primary
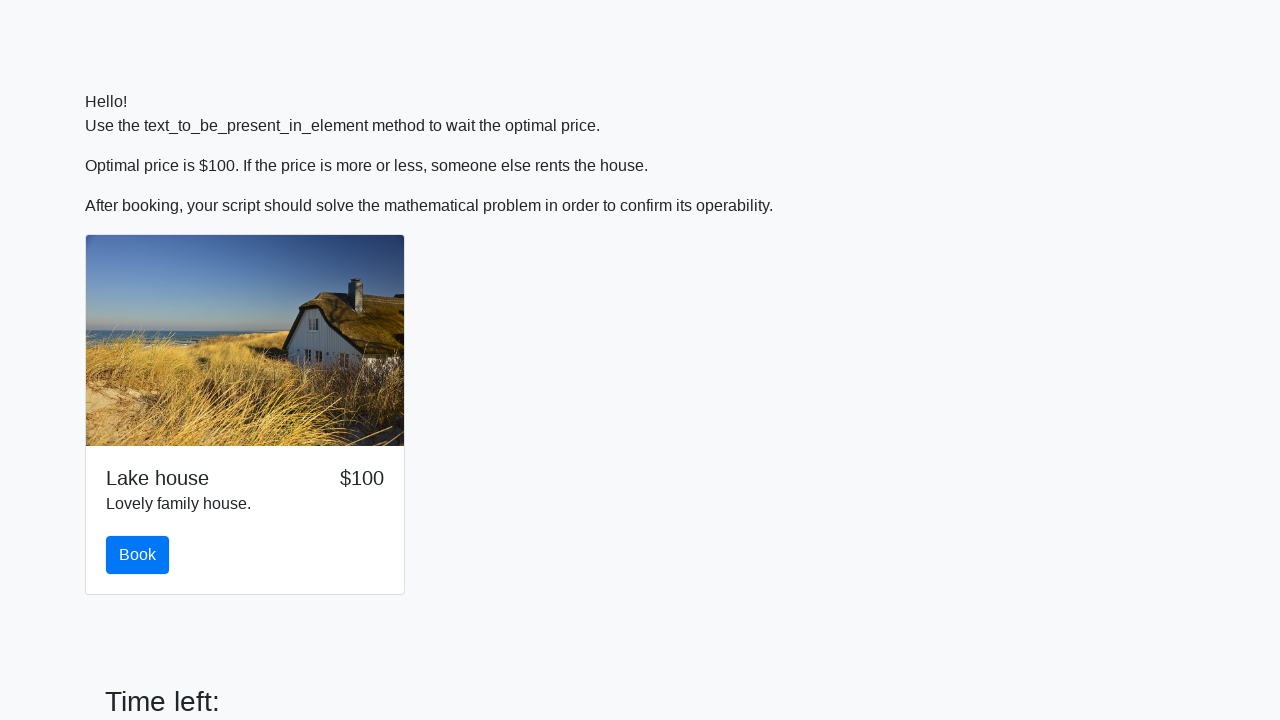

Retrieved input value for calculation
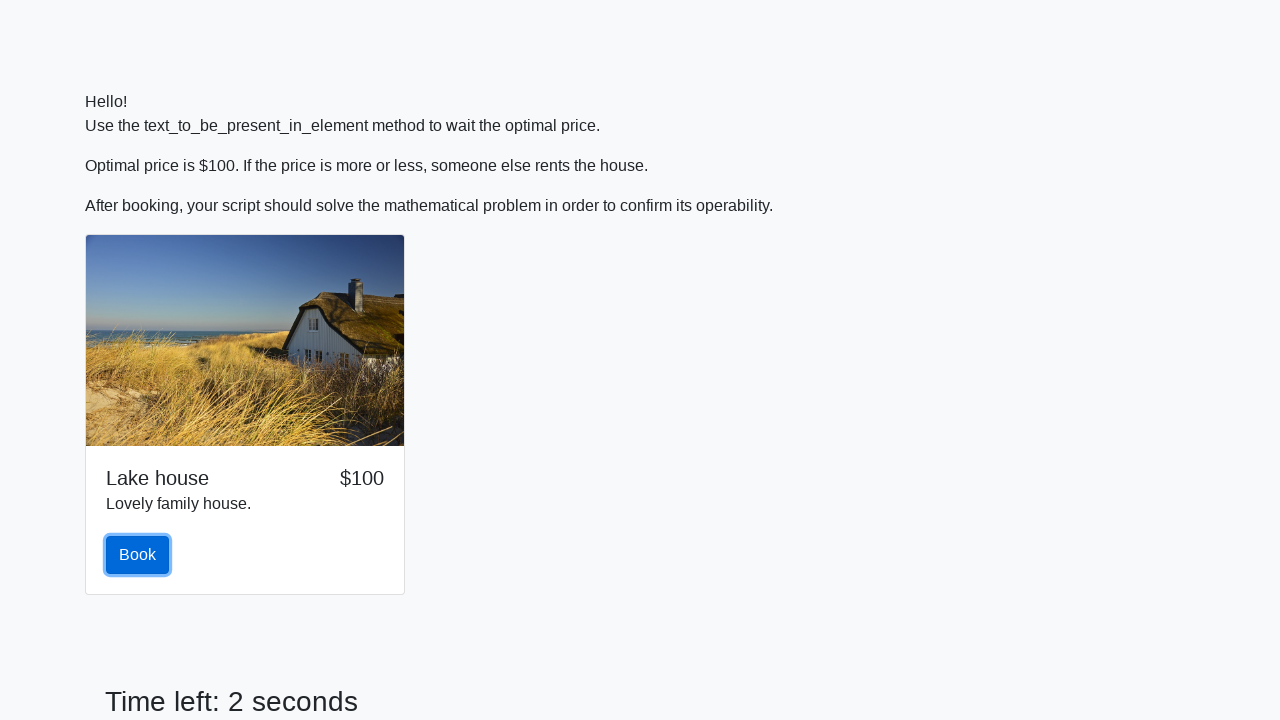

Calculated logarithm of trigonometric expression: 2.3393972287596543
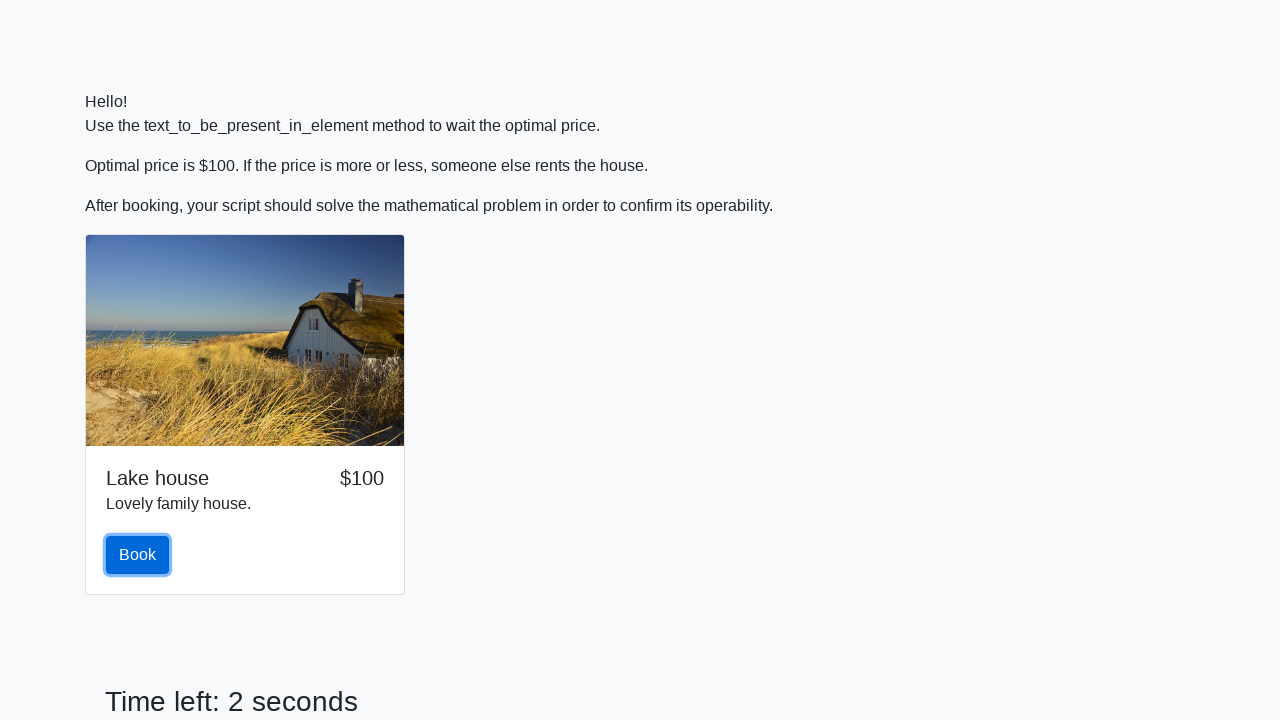

Filled answer field with calculated result on #answer
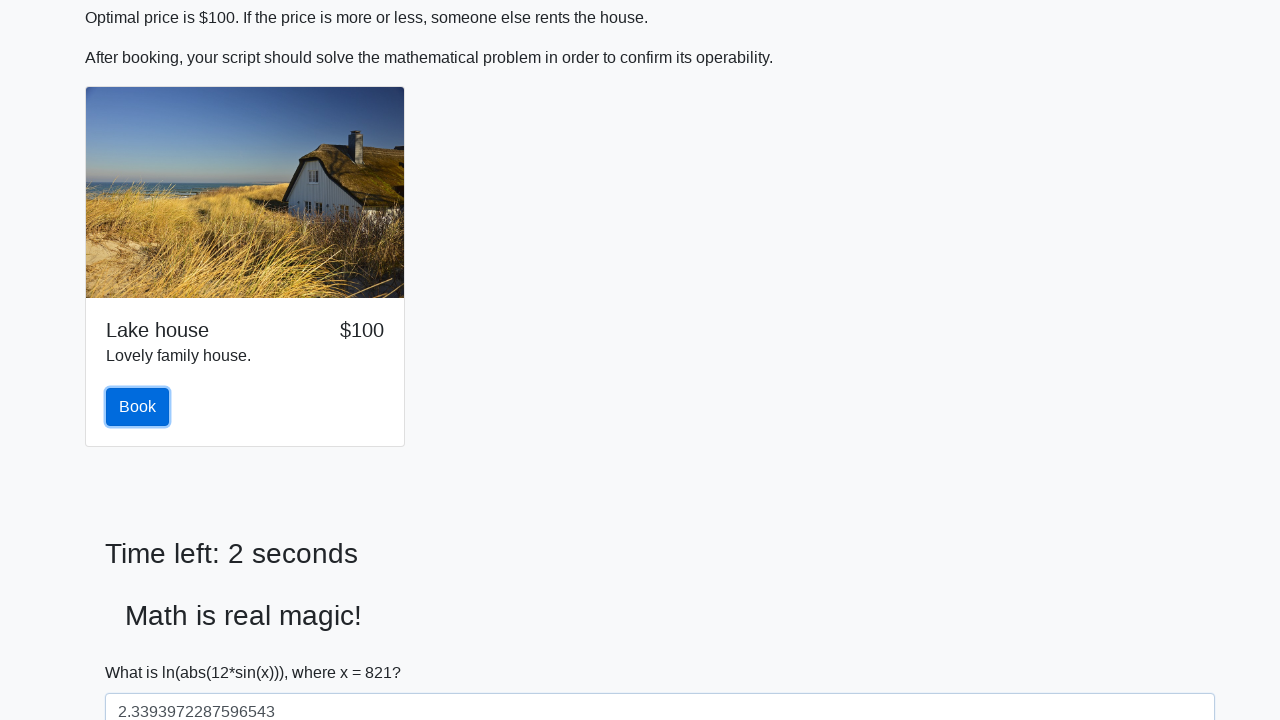

Clicked solve button to submit answer at (143, 651) on #solve
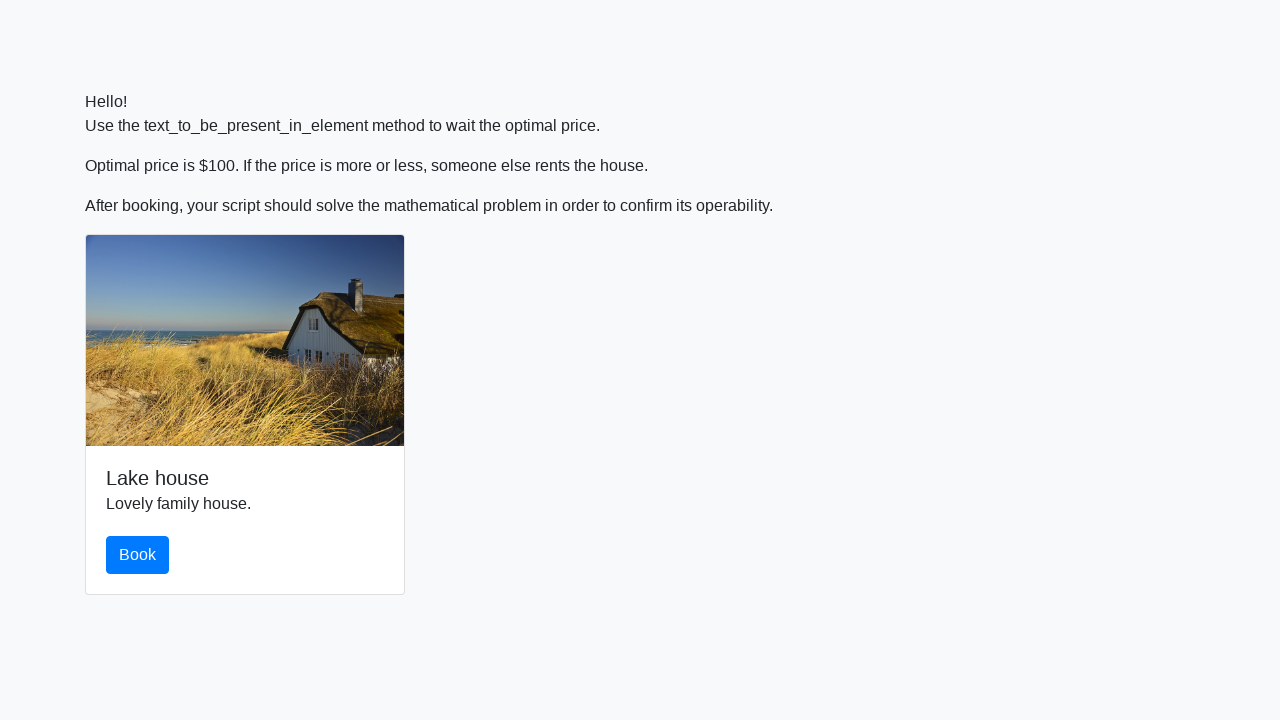

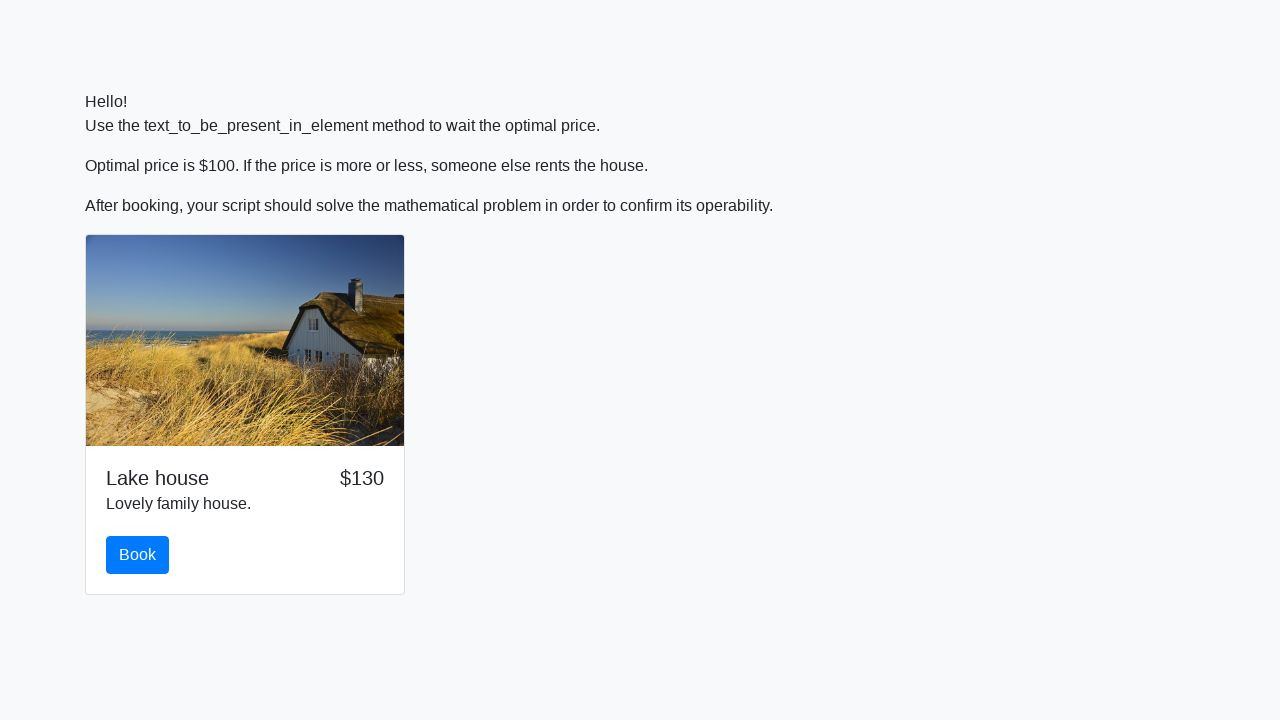